Tests setting a value in a text field by entering text into an input element with id "txt1"

Starting URL: https://www.shivaconceptsolution.com/backupmain/test.html

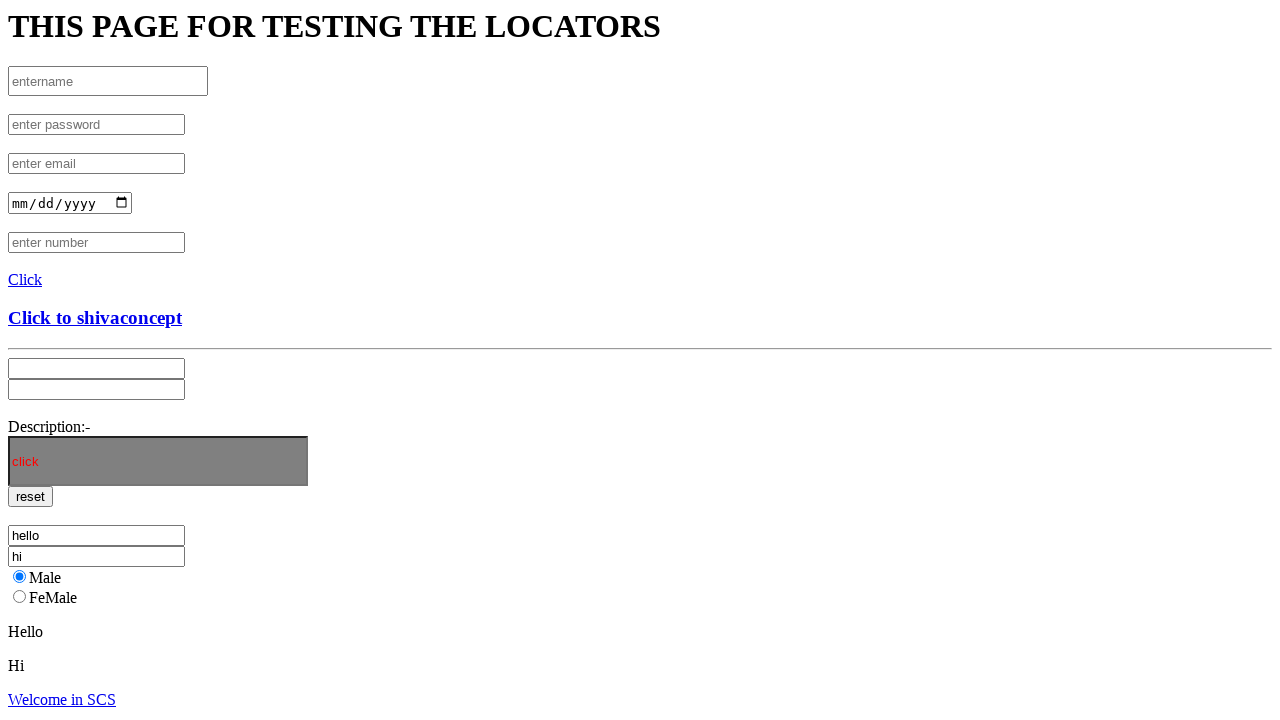

Filled text field with id 'txt1' with 'FIRST TEXT FIELD' on #txt1
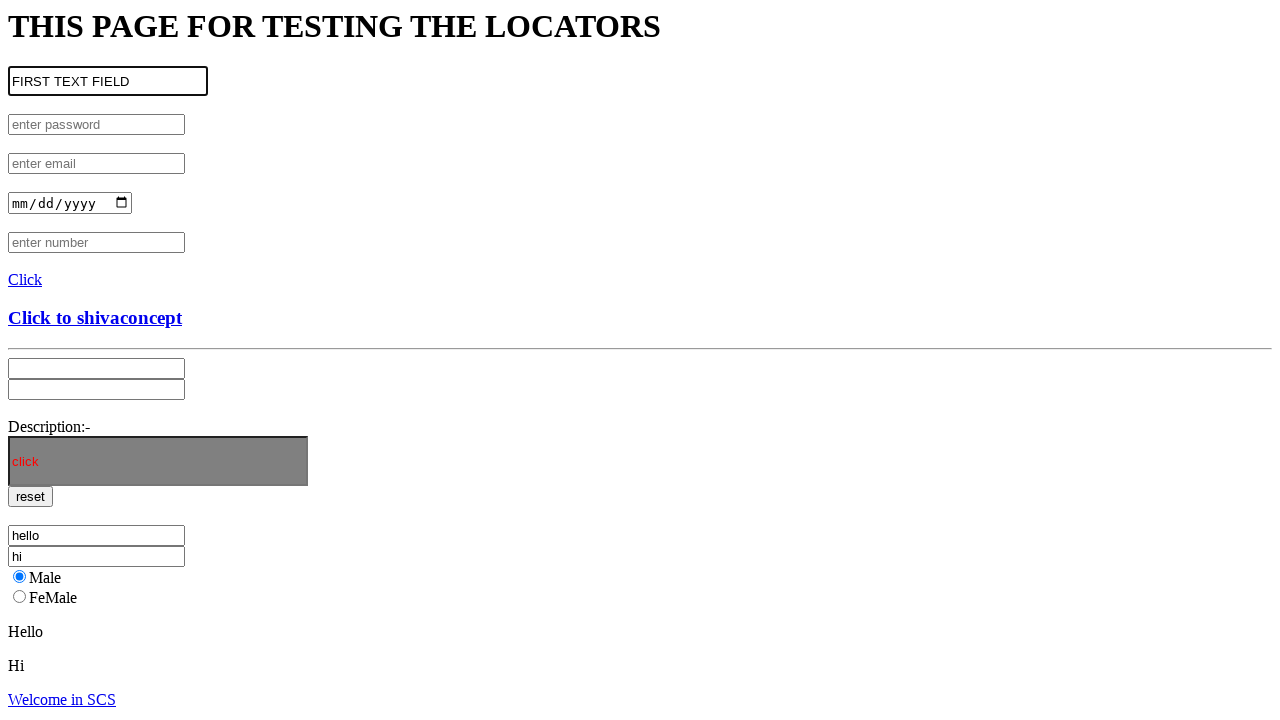

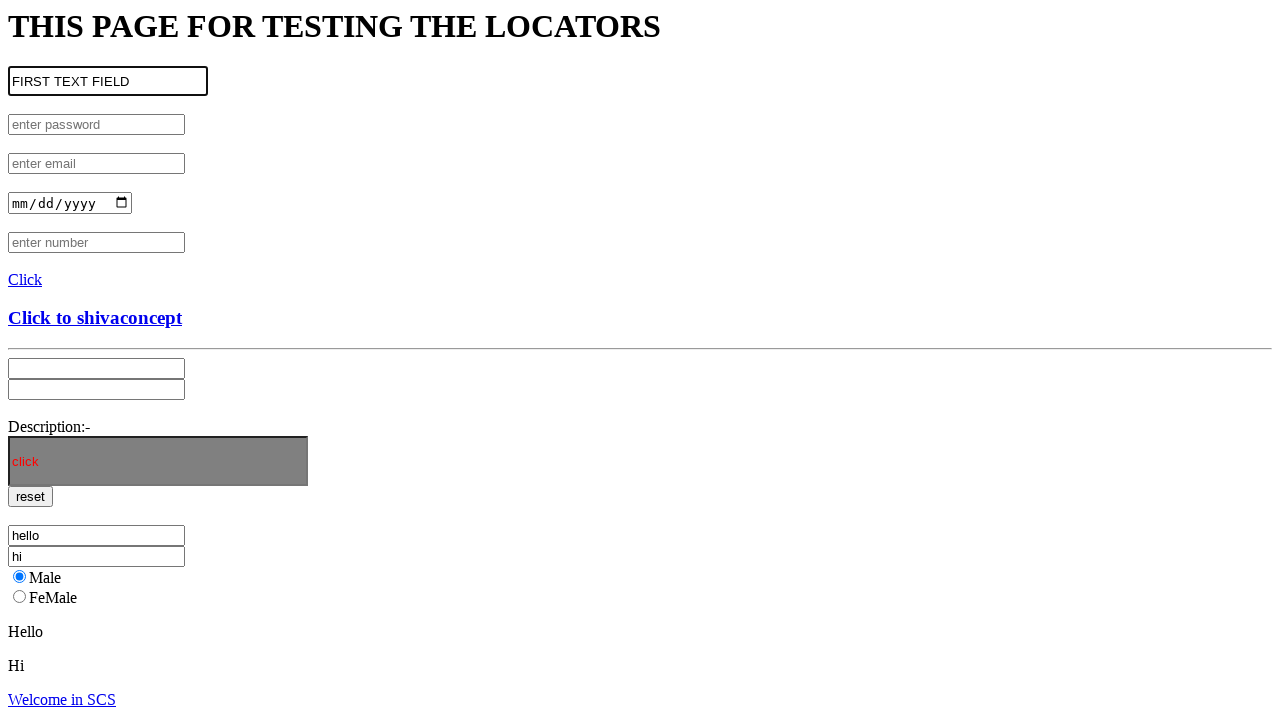